Tests the jQuery UI selectable widget by performing click and hold actions to select multiple items in a list

Starting URL: https://jqueryui.com/selectable/

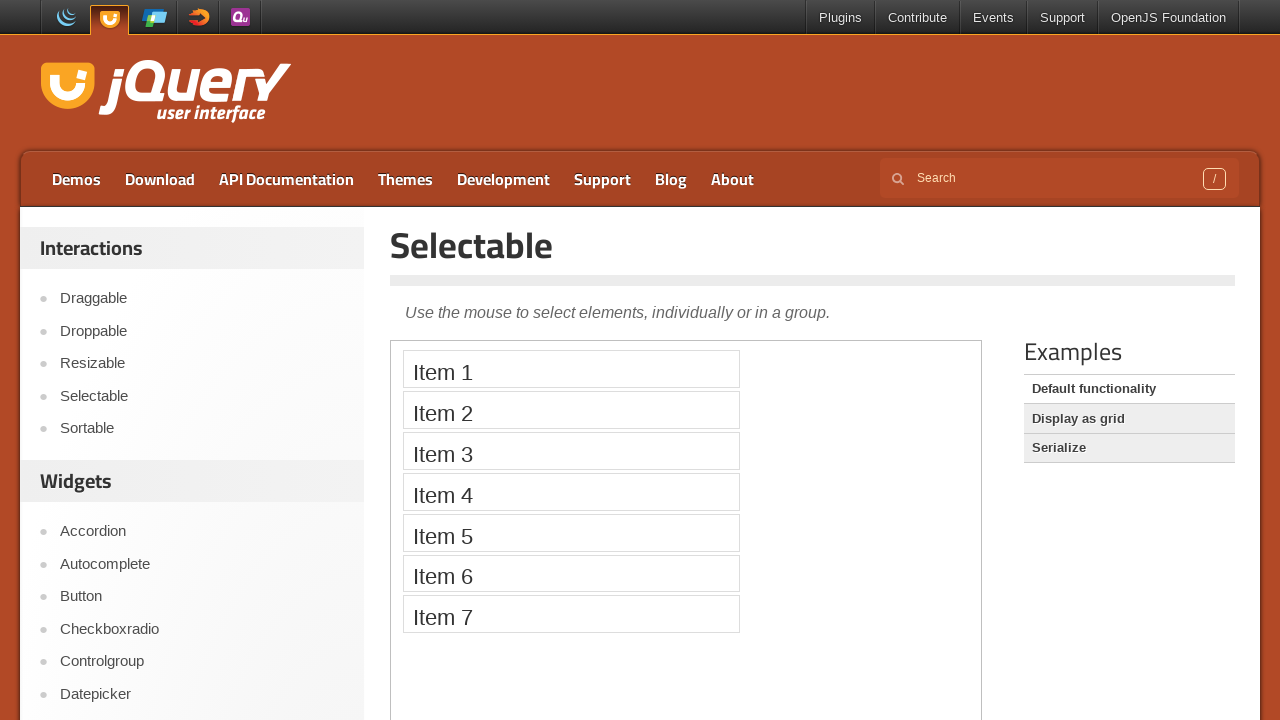

Located the demo iframe for jQuery UI selectable widget
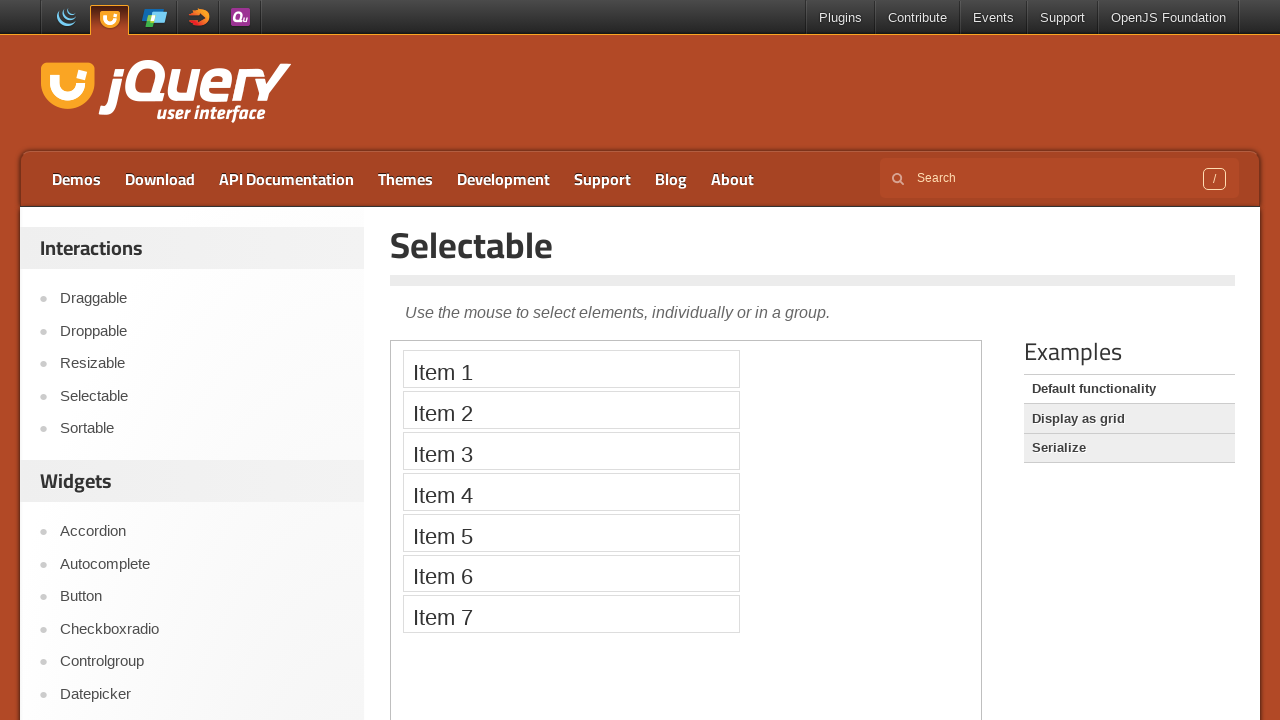

Located first item in selectable list
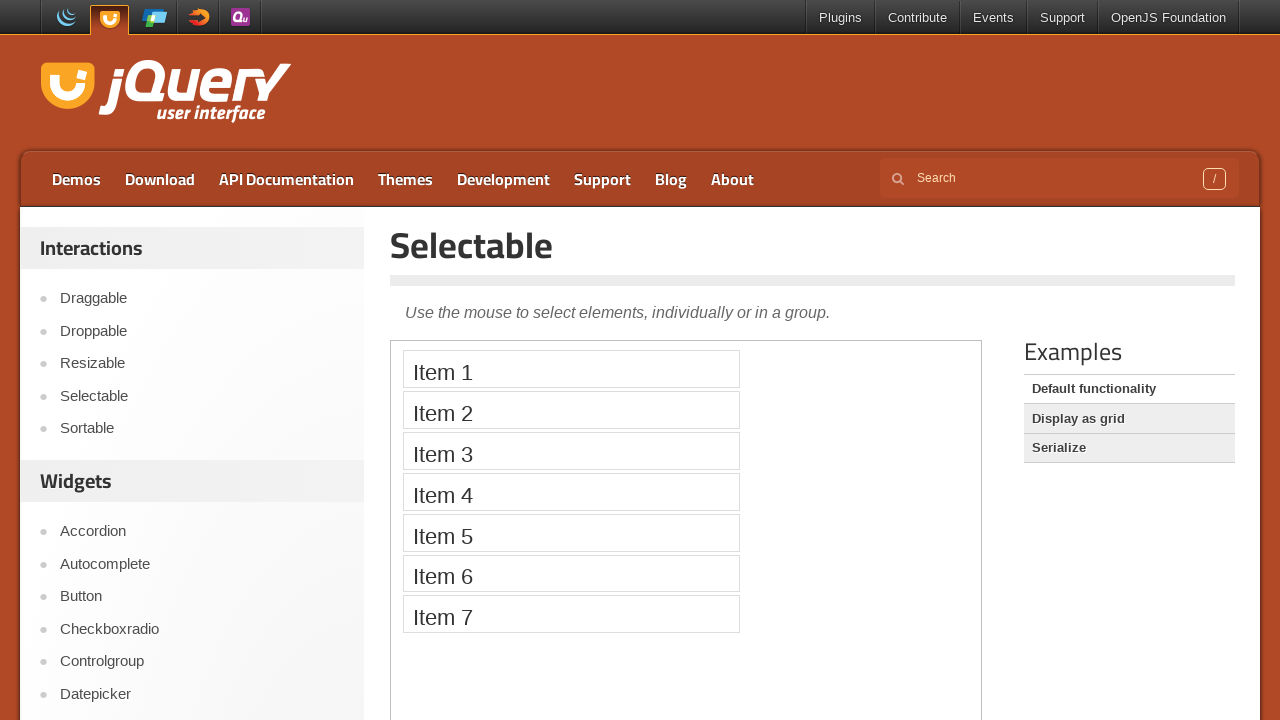

Located fourth item in selectable list
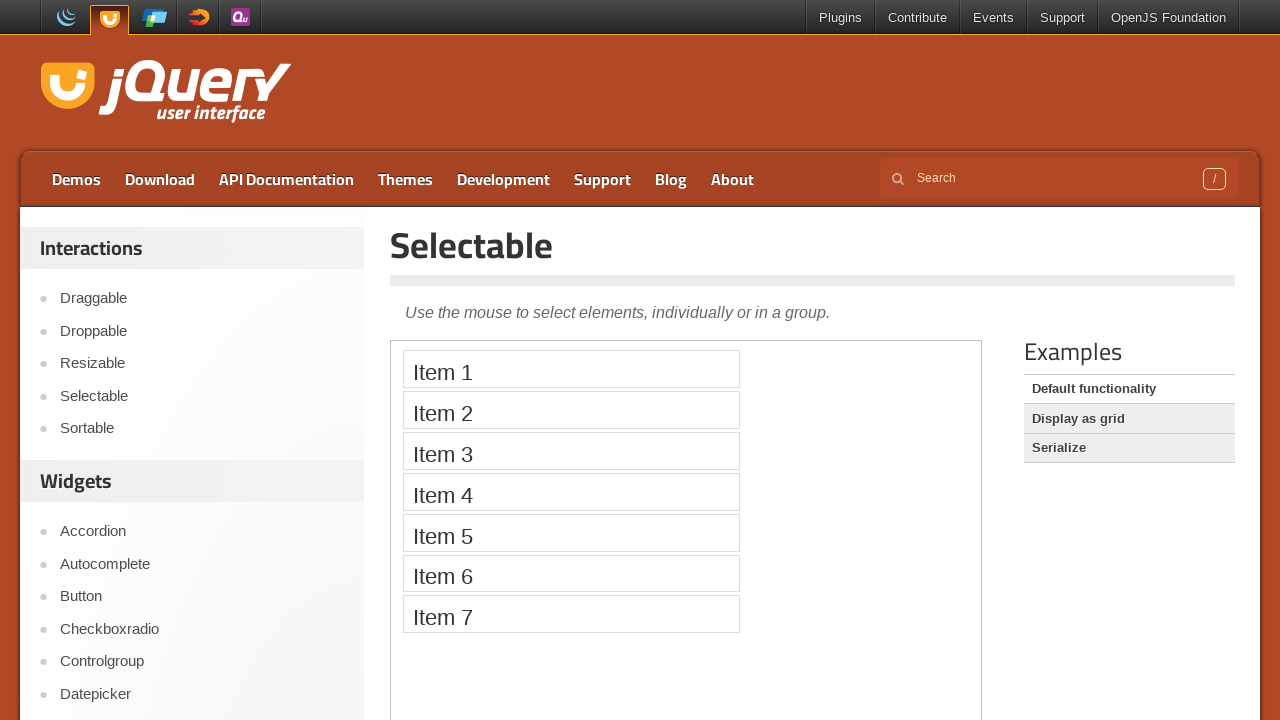

Clicked on first item to start selection at (571, 369) on .demo-frame >> internal:control=enter-frame >> #selectable > li:nth-child(1)
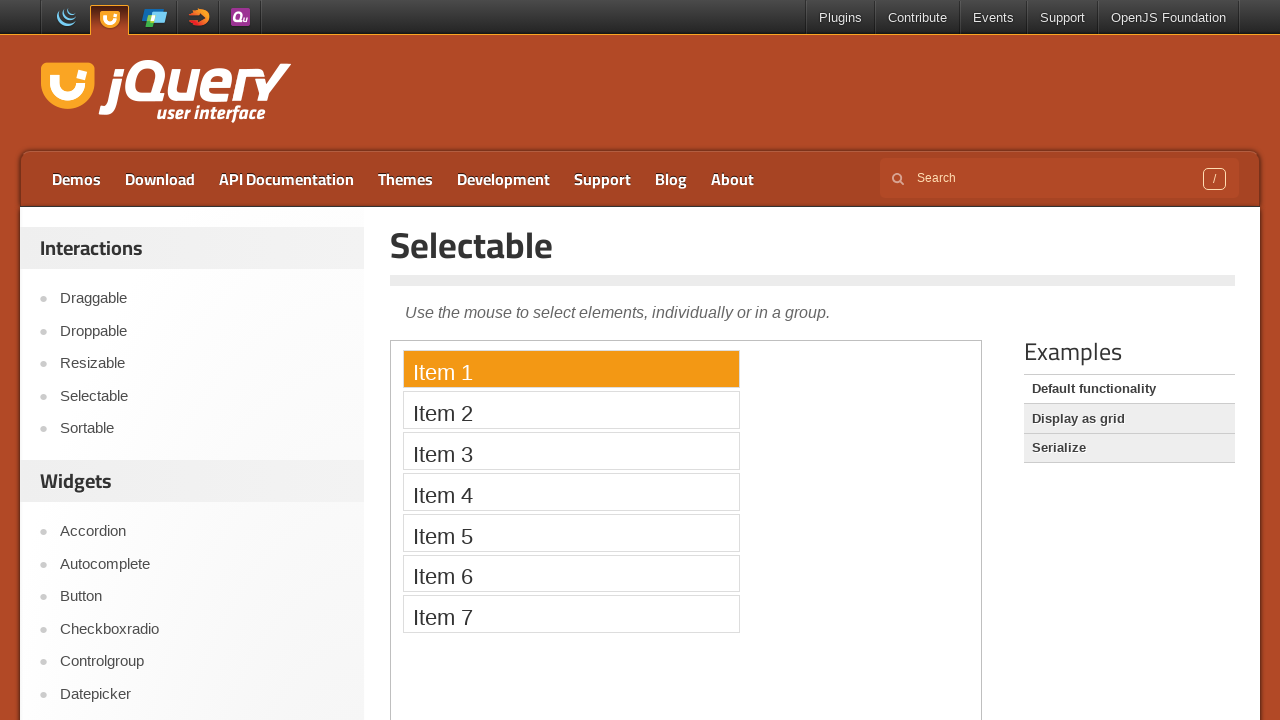

Pressed mouse button down to begin drag selection at (571, 369)
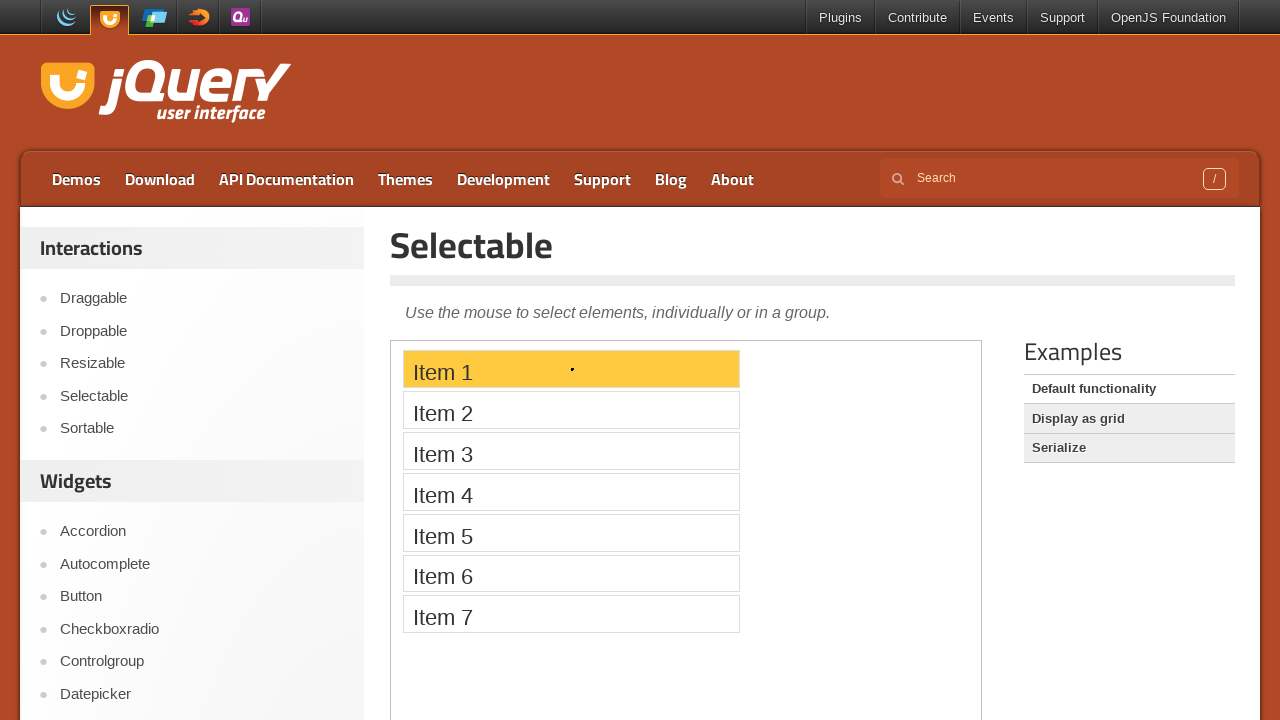

Hovered over fourth item while holding mouse button at (571, 492) on .demo-frame >> internal:control=enter-frame >> #selectable > li:nth-child(4)
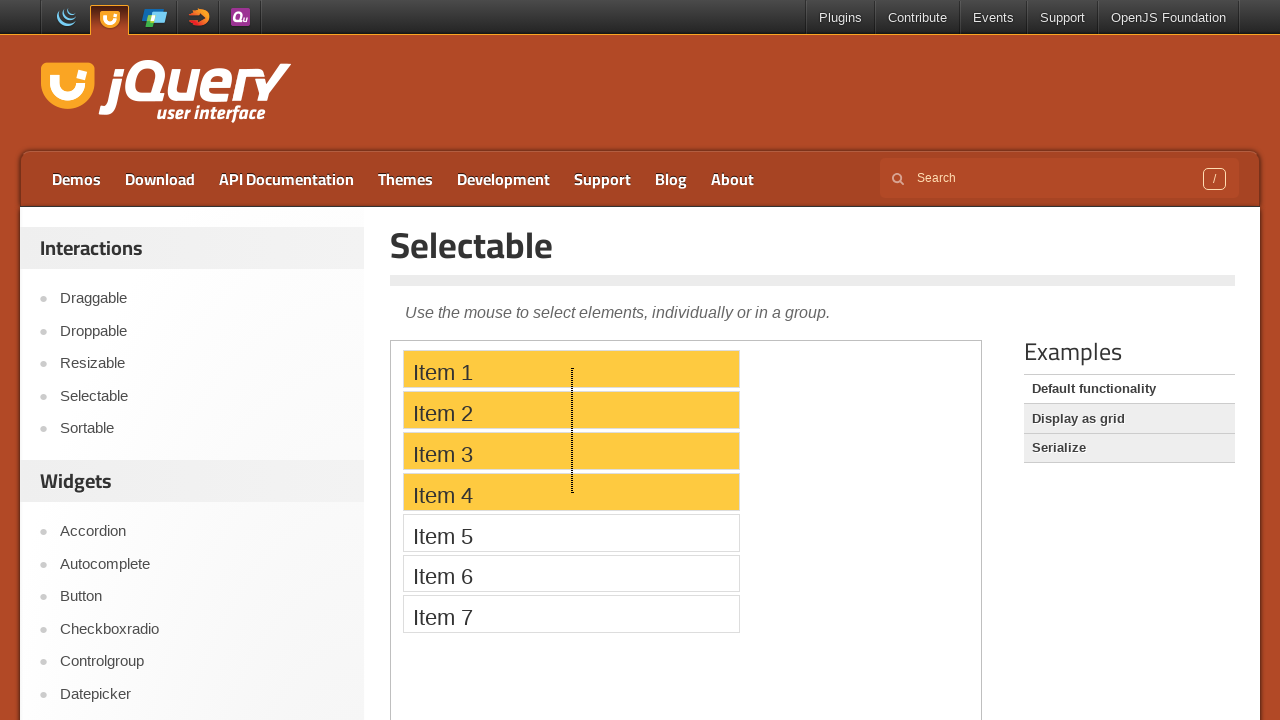

Released mouse button to complete multi-item selection from item 1 to item 4 at (571, 492)
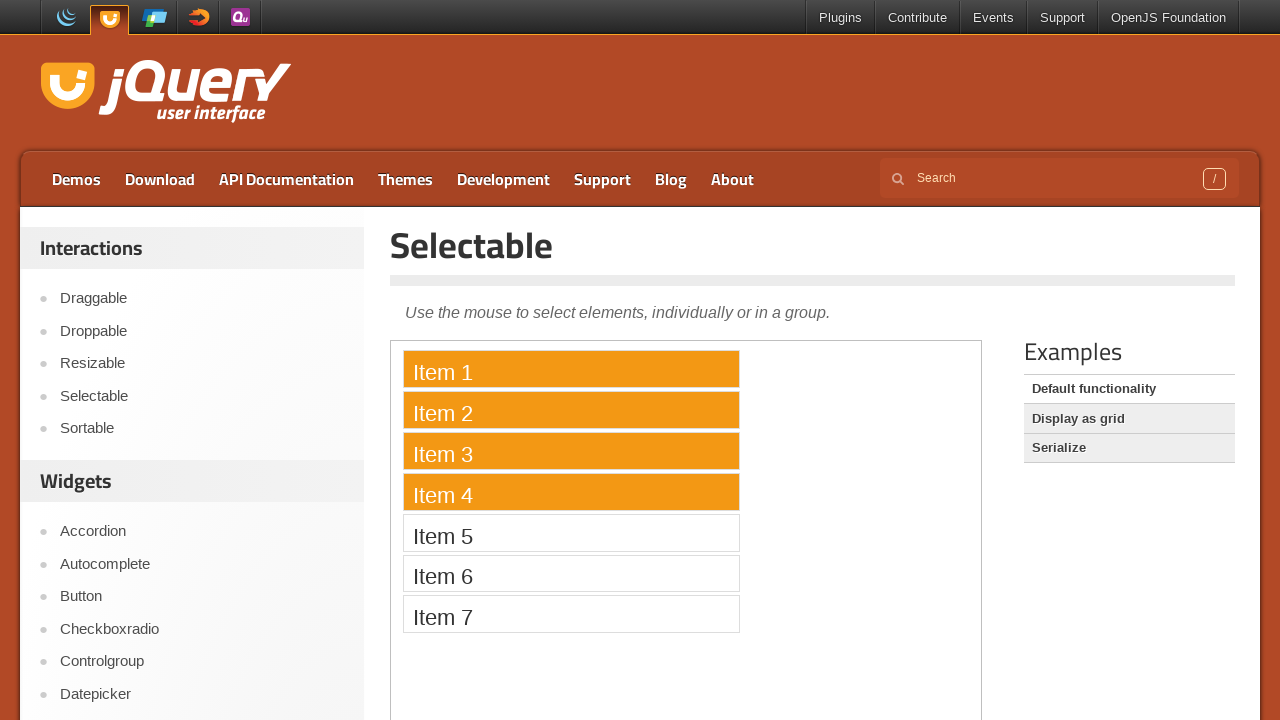

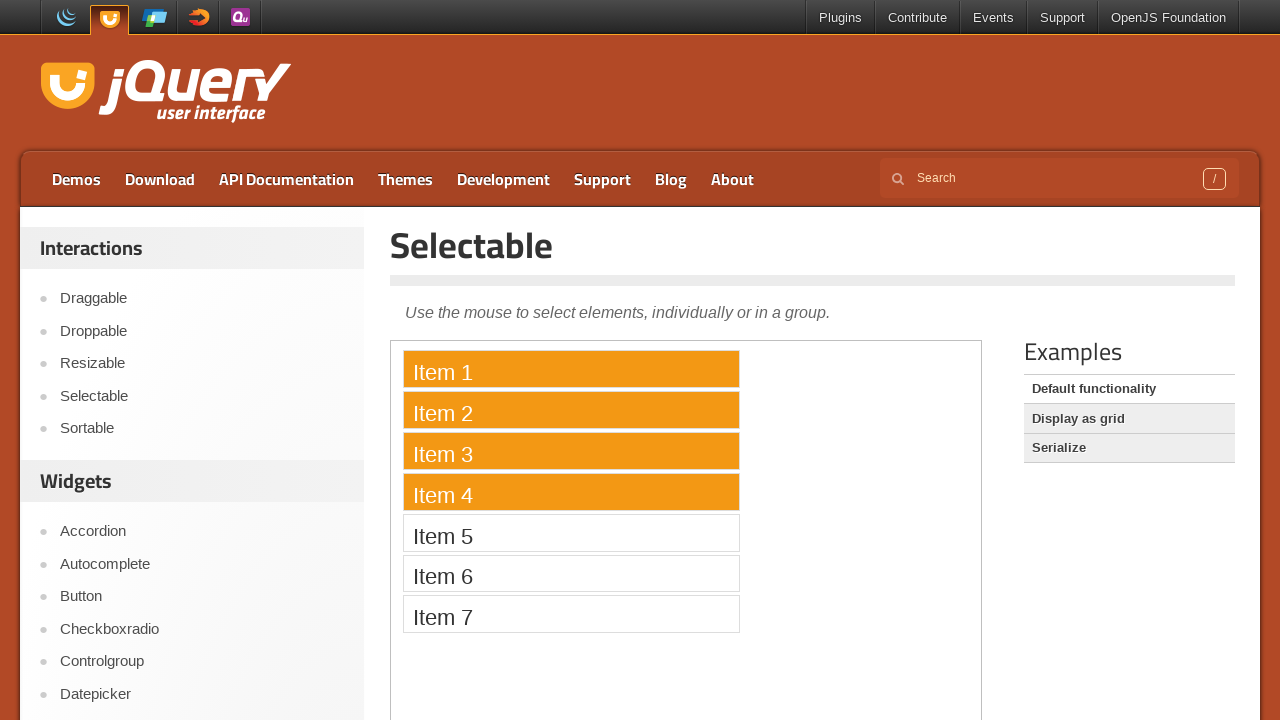